Tests hover functionality on the first figure to reveal user details

Starting URL: https://the-internet.herokuapp.com/hovers

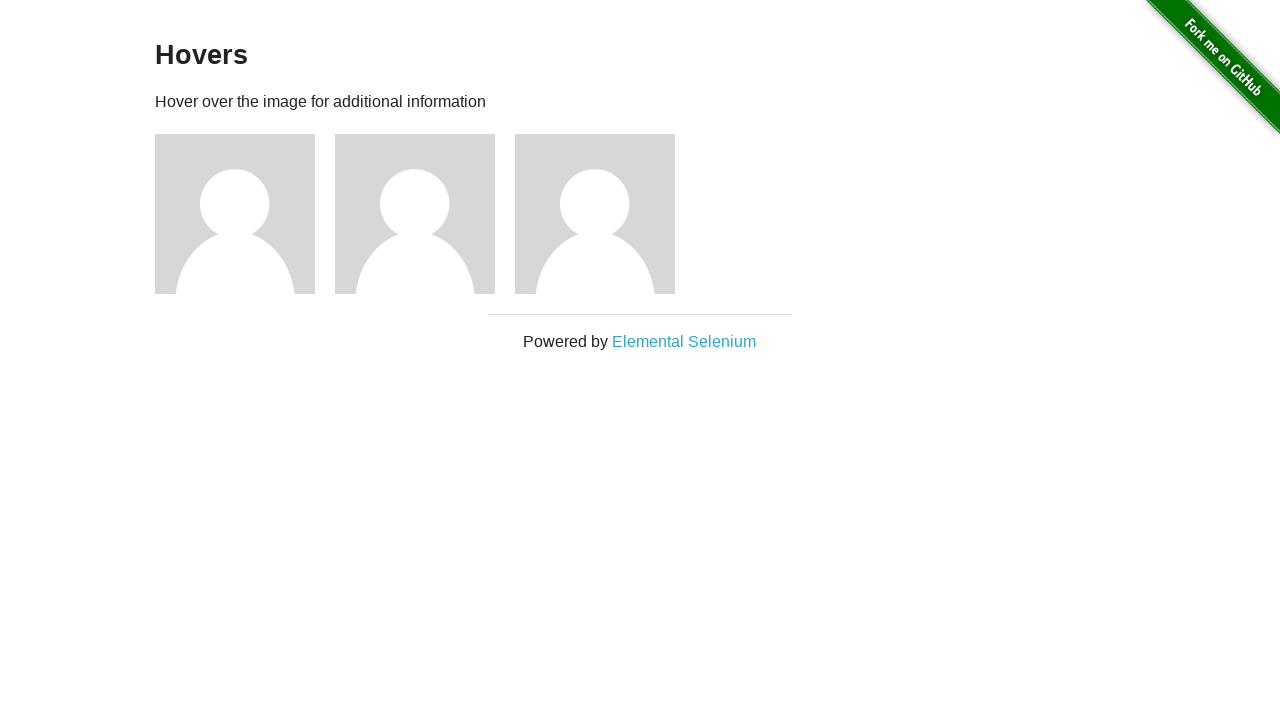

Hovered over the first figure to reveal user details at (245, 214) on .figure:nth-child(3)
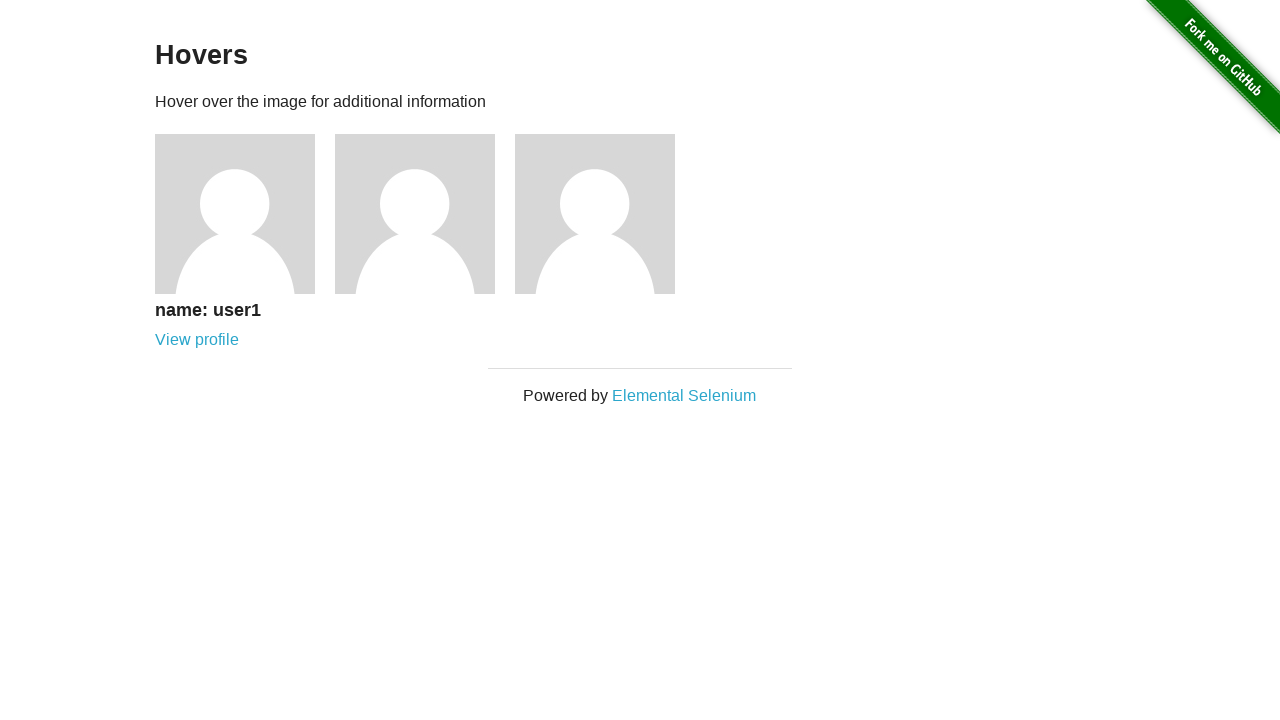

Figure caption became visible after hovering
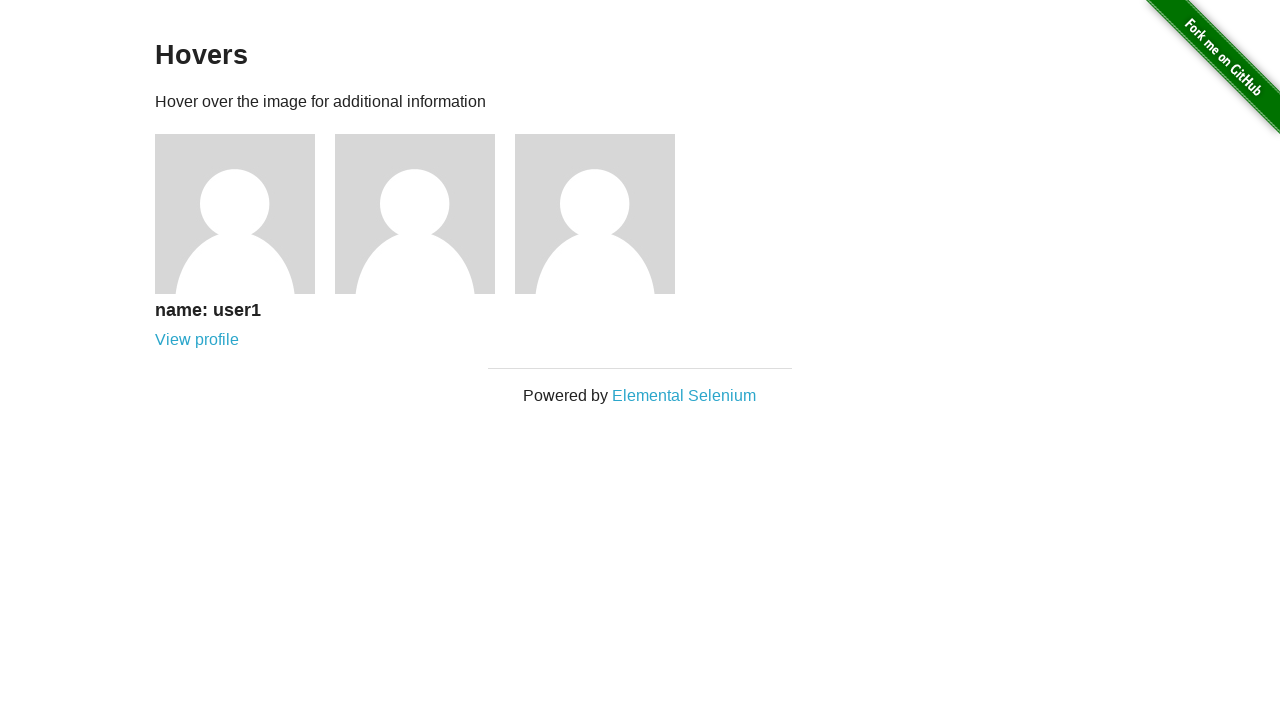

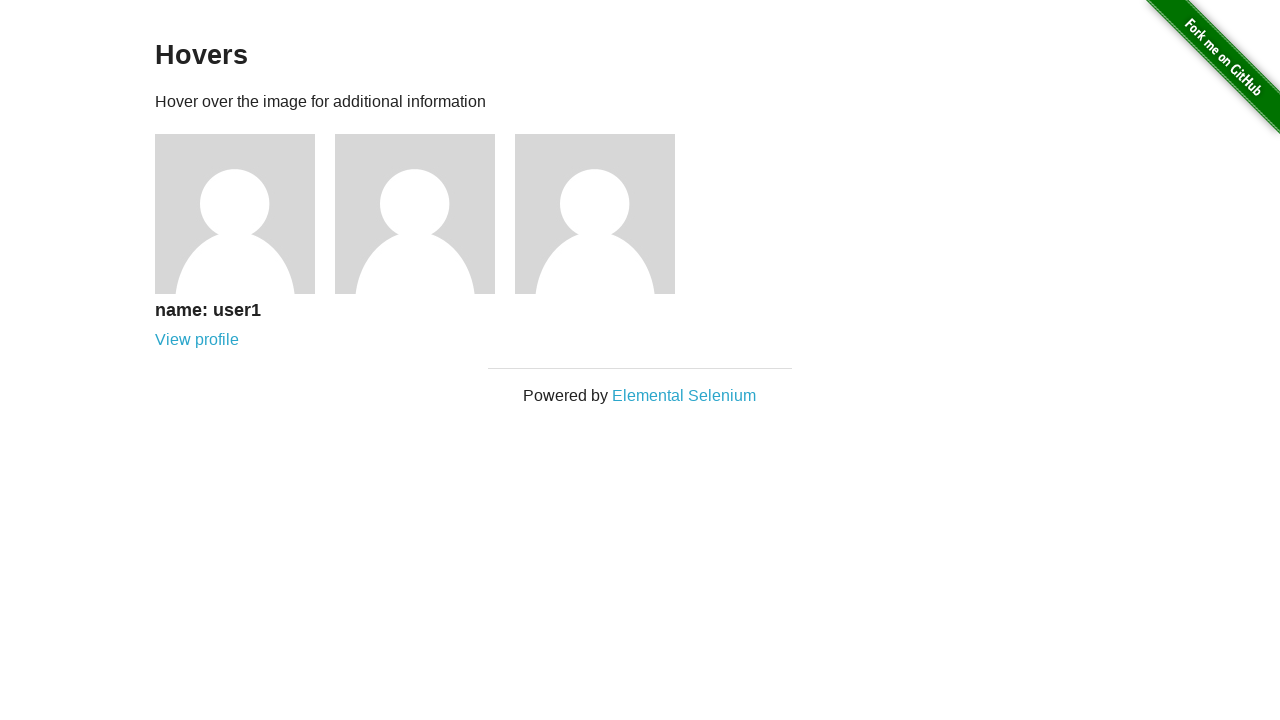